Tests that other controls are hidden when editing a todo item

Starting URL: https://demo.playwright.dev/todomvc

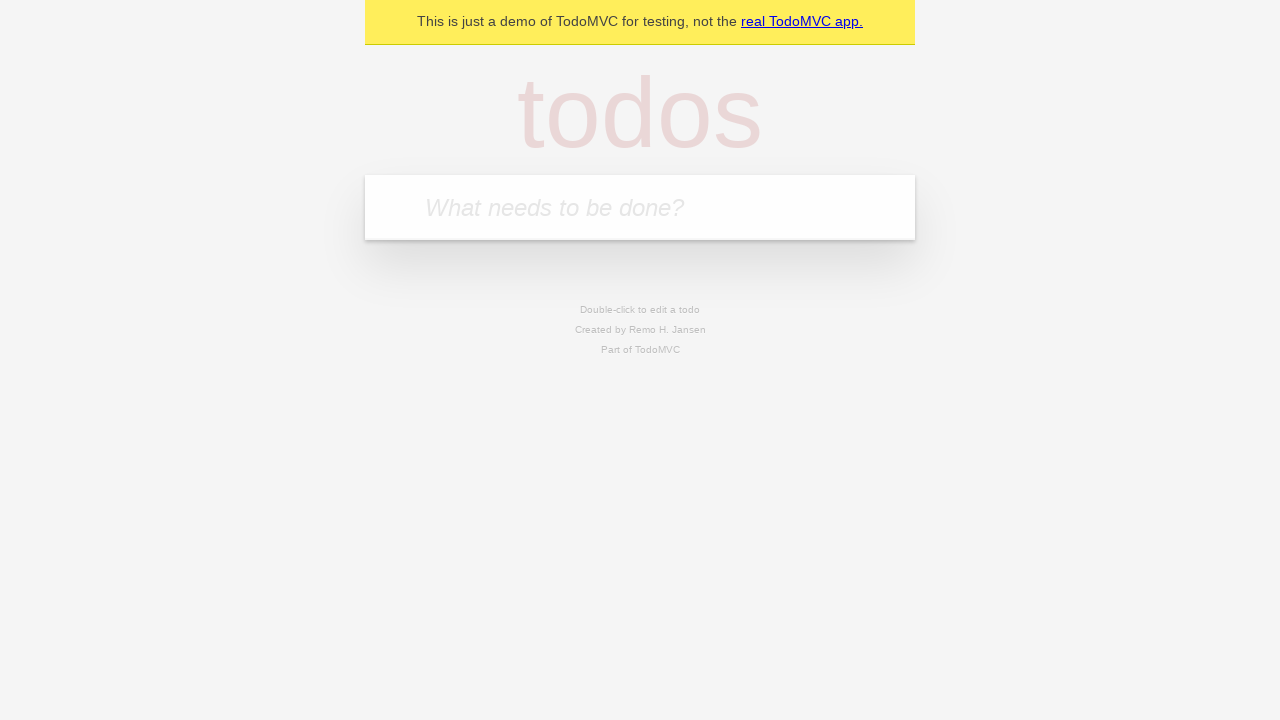

Filled new todo field with 'buy some cheese' on .new-todo
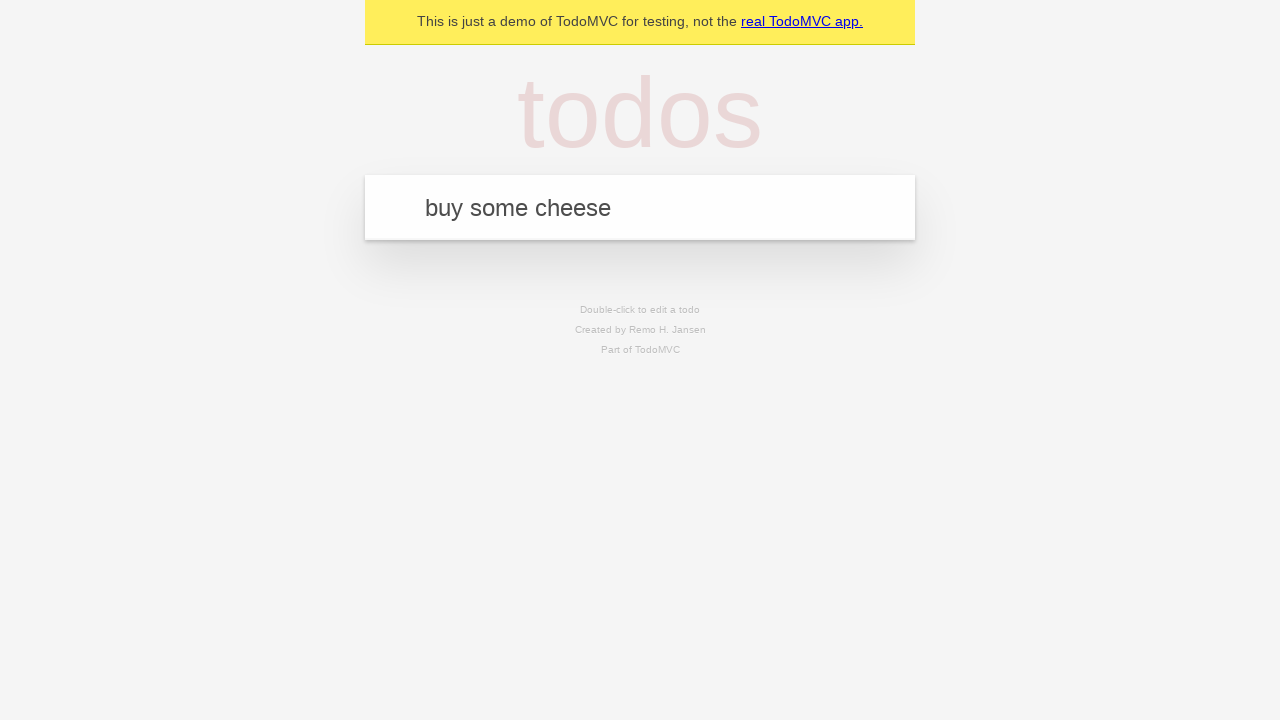

Pressed Enter to create first todo on .new-todo
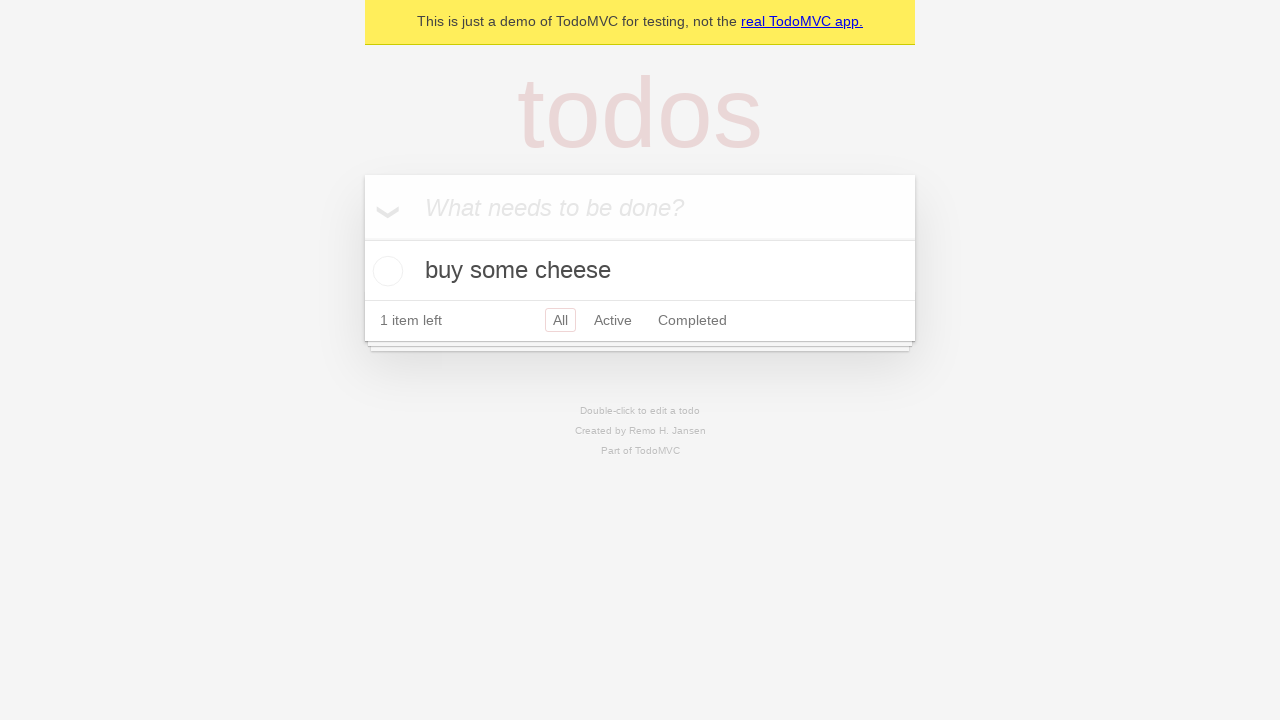

Filled new todo field with 'feed the cat' on .new-todo
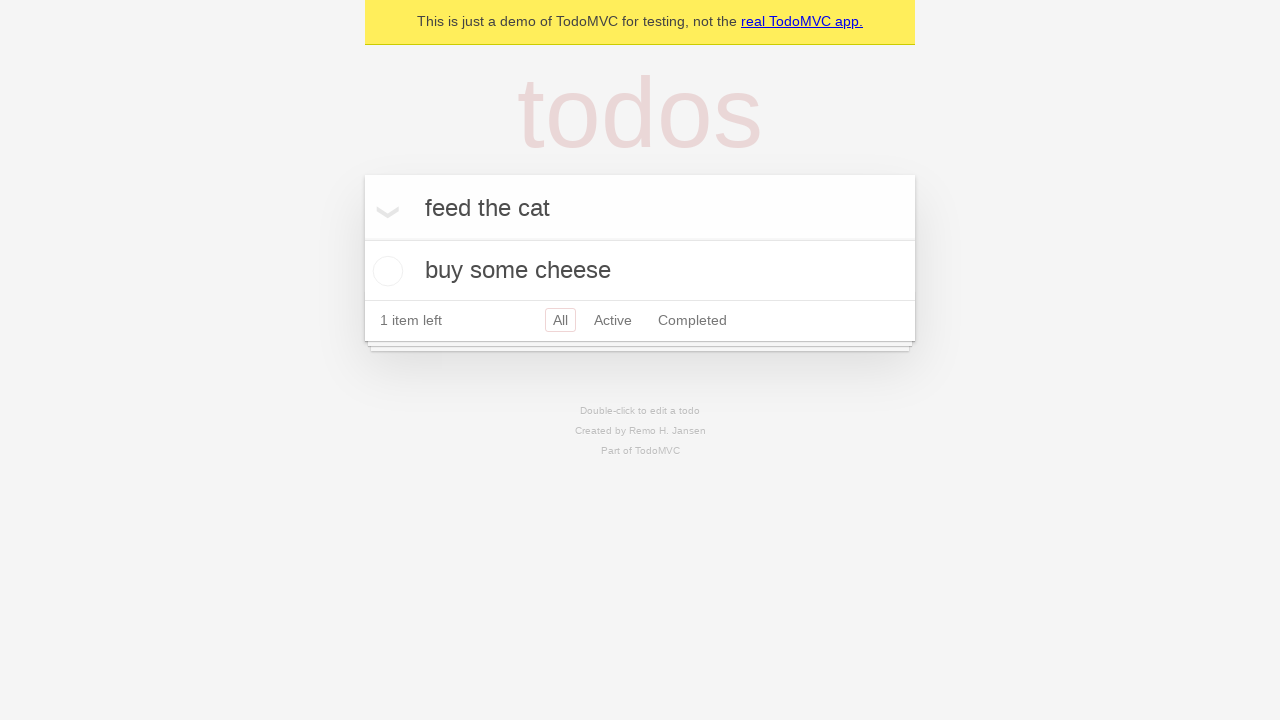

Pressed Enter to create second todo on .new-todo
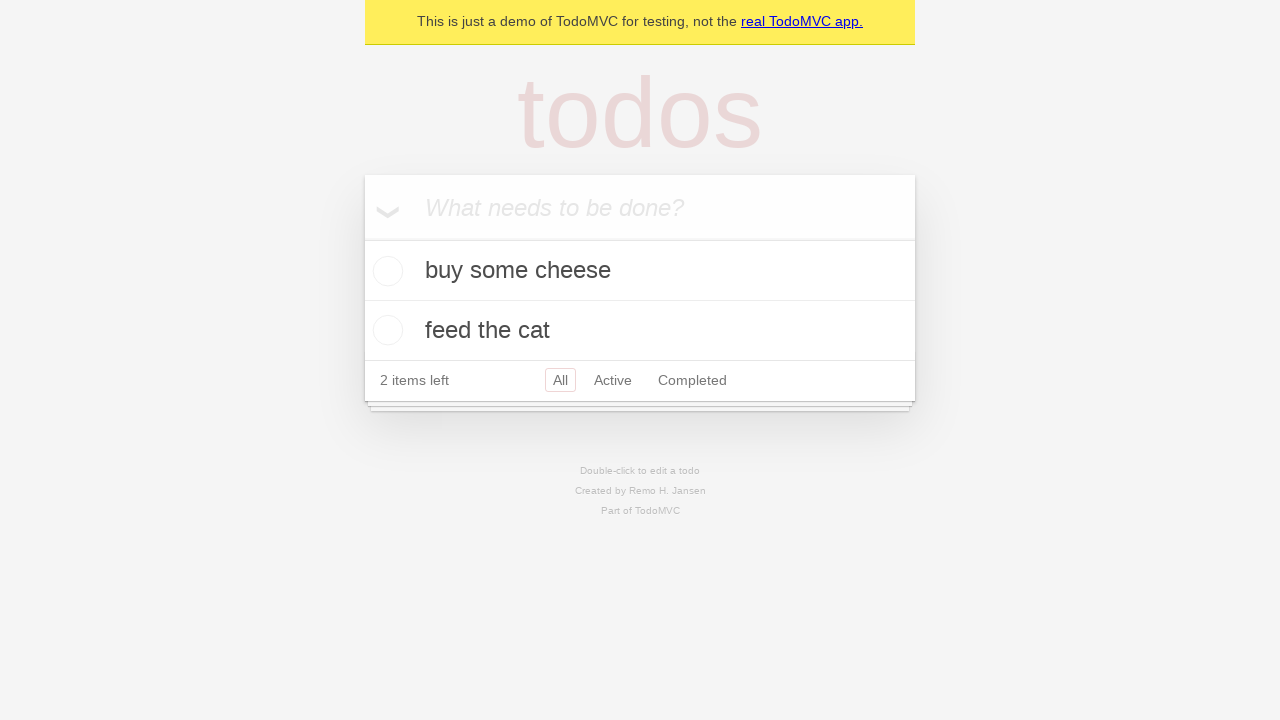

Filled new todo field with 'book a doctors appointment' on .new-todo
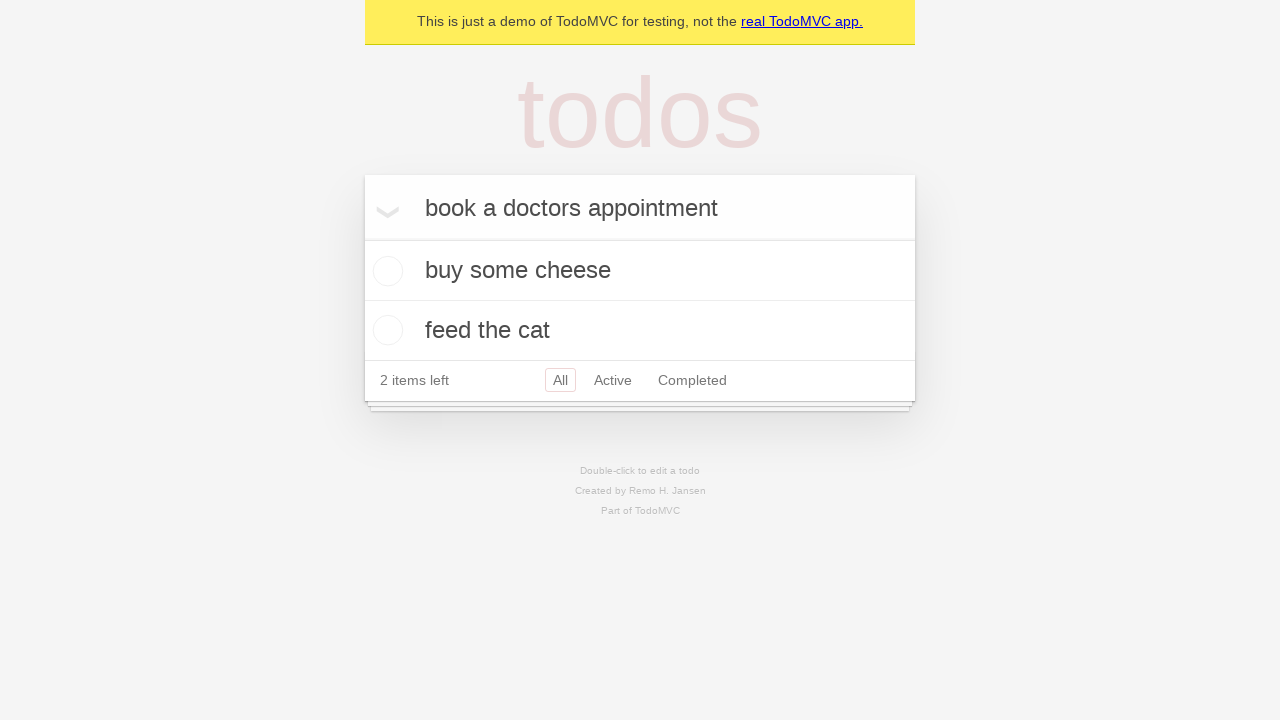

Pressed Enter to create third todo on .new-todo
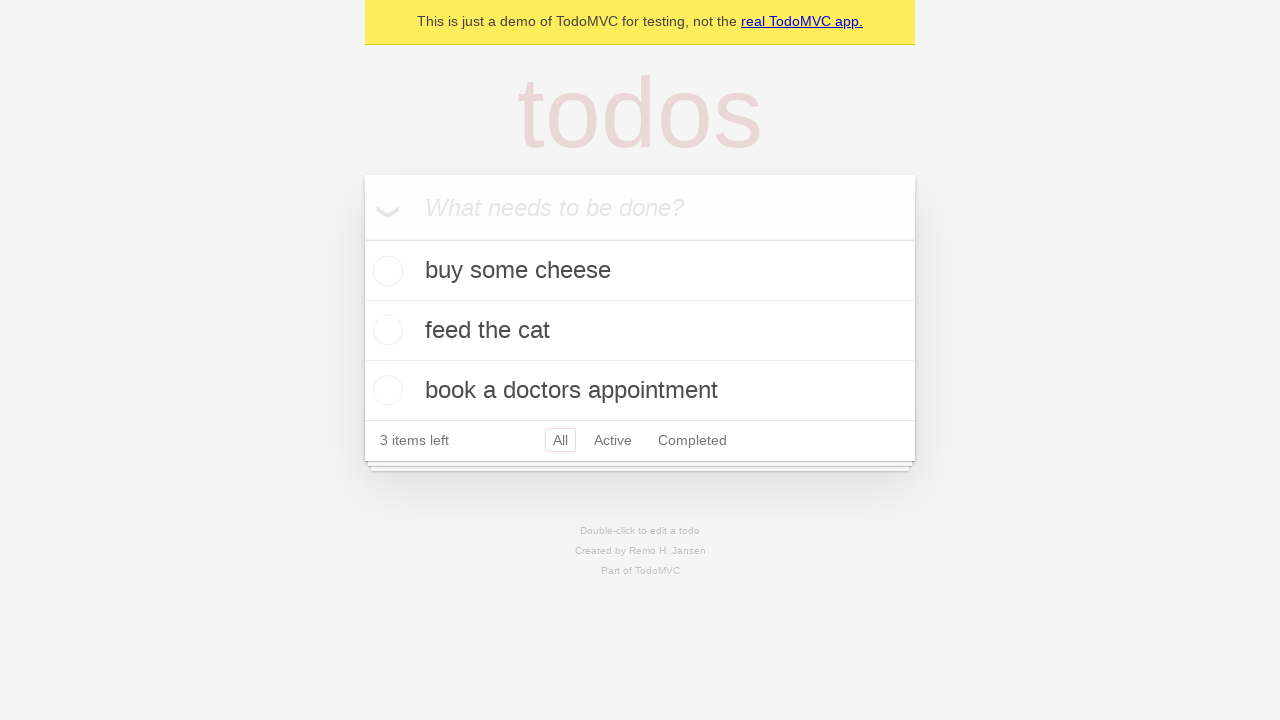

Waited for all three todos to appear in the list
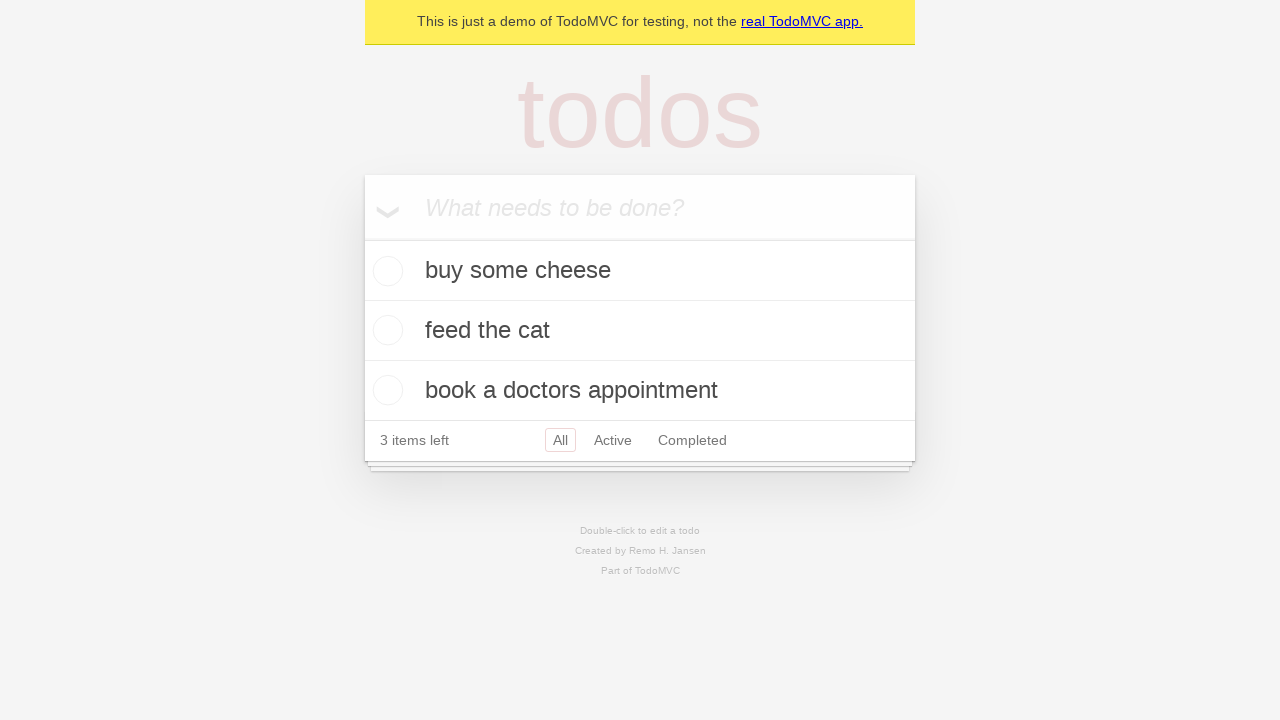

Double-clicked second todo to enter edit mode at (640, 331) on .todo-list li >> nth=1
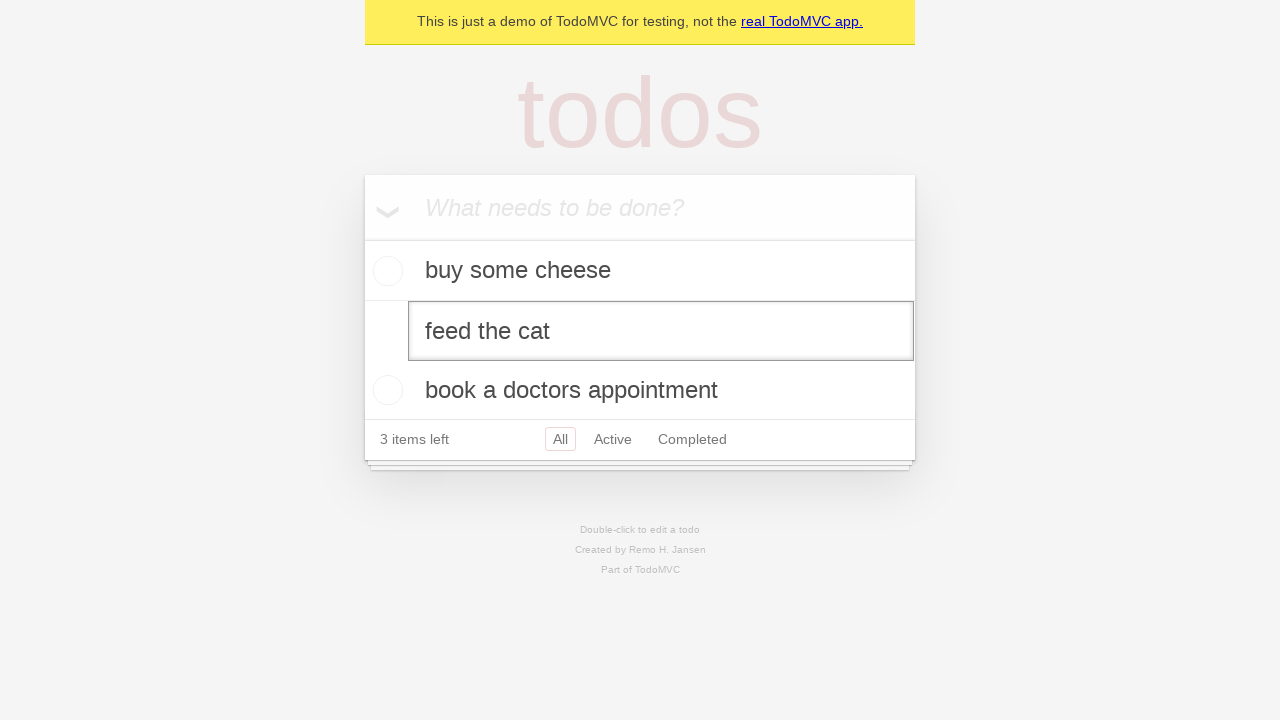

Waited for edit input field to appear on second todo
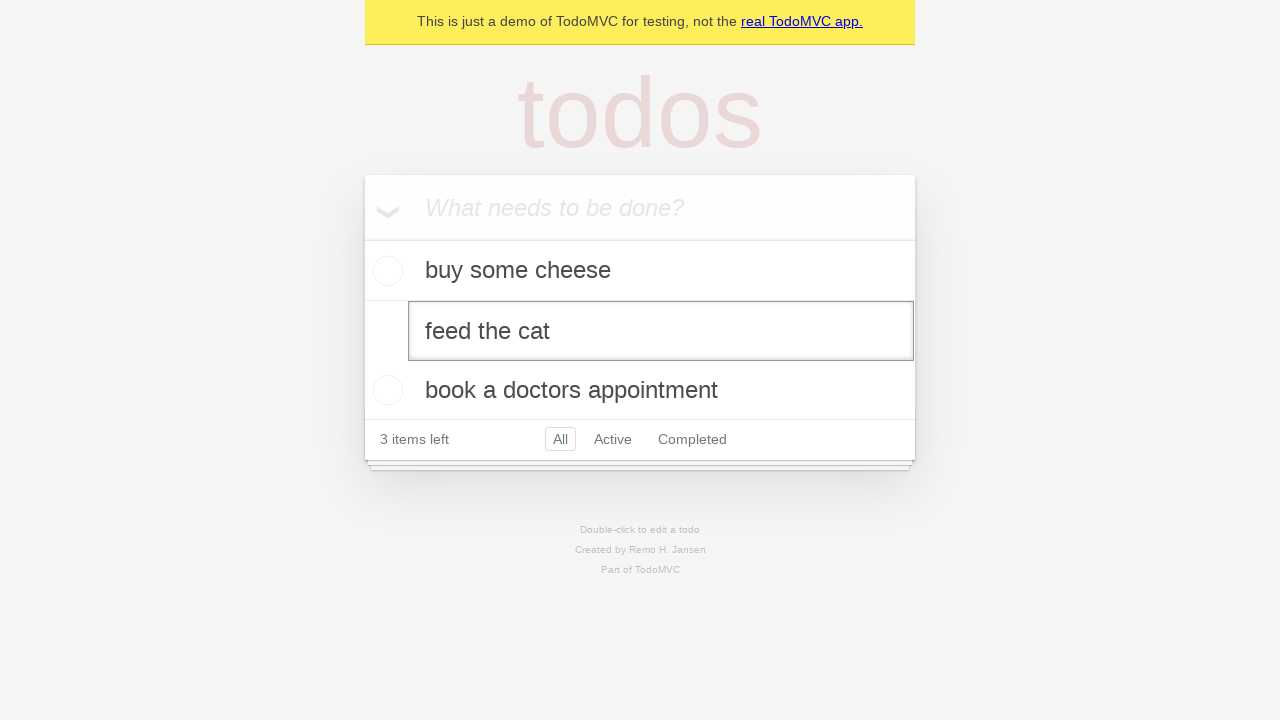

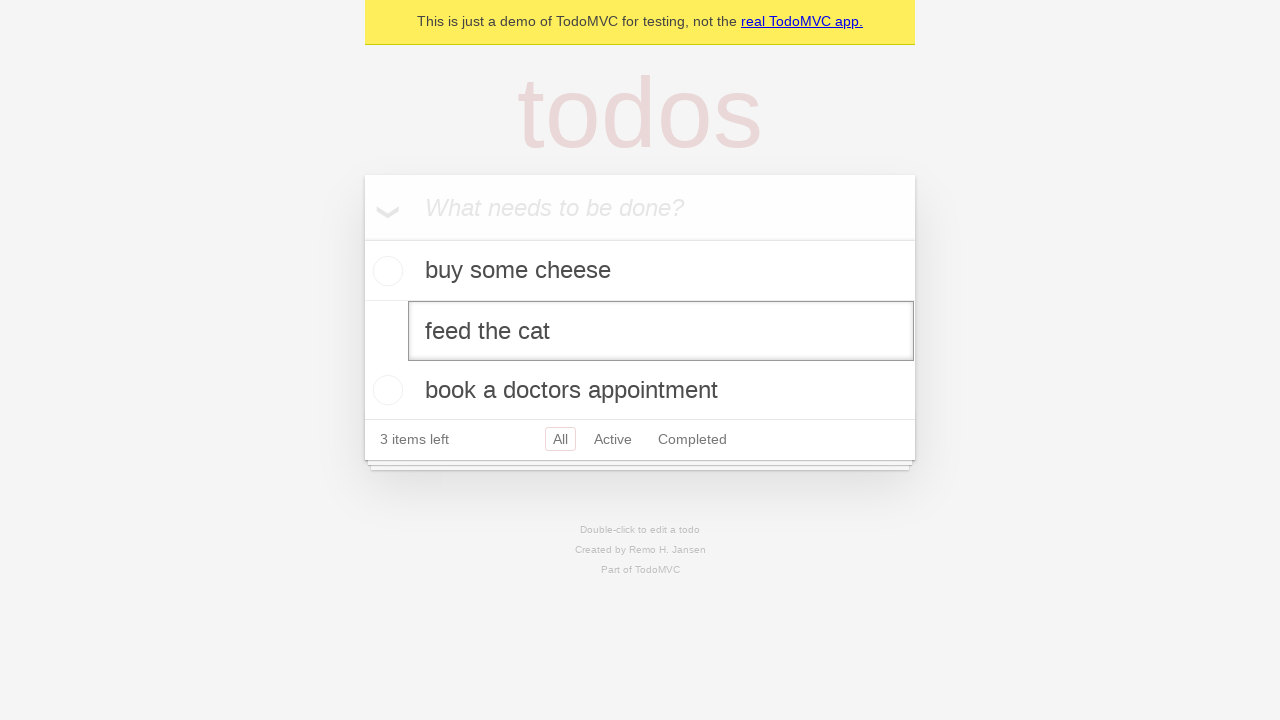